Tests mouse hover functionality by hovering over a menu button and verifying that sub-menu items (Top and Reload) are displayed

Starting URL: https://www.letskodeit.com/practice

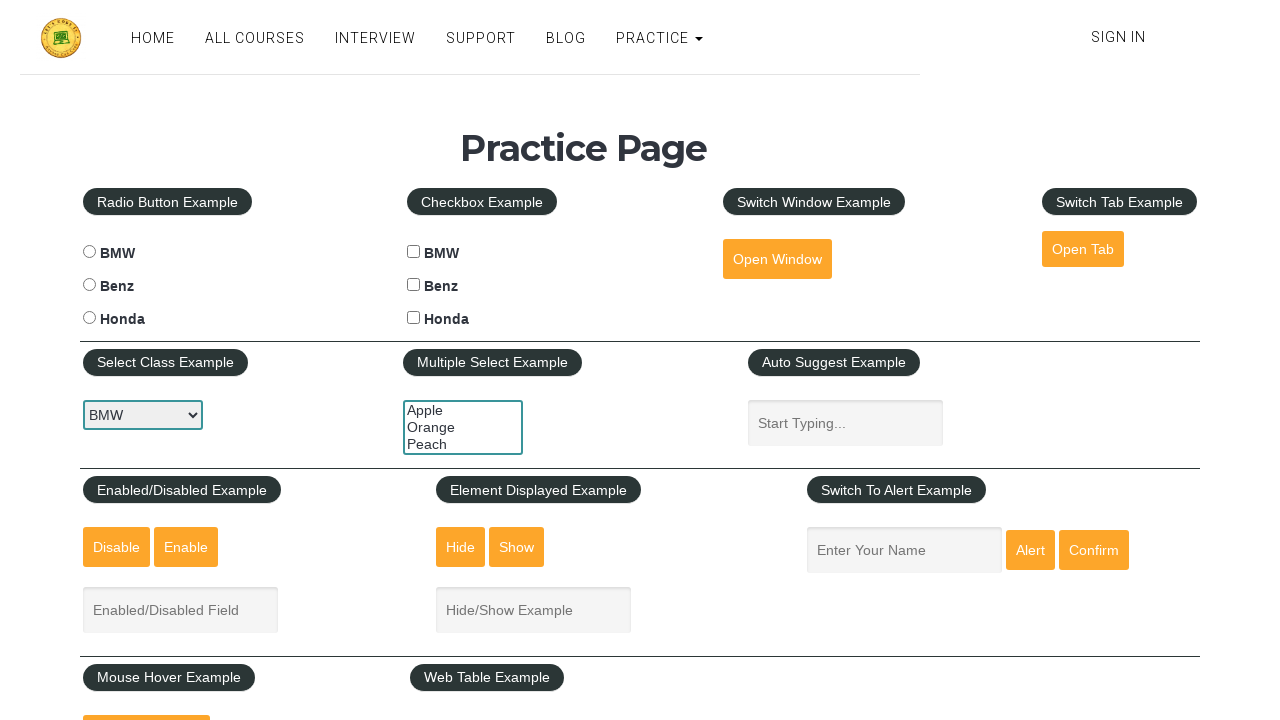

Waited for hover menu button to be visible
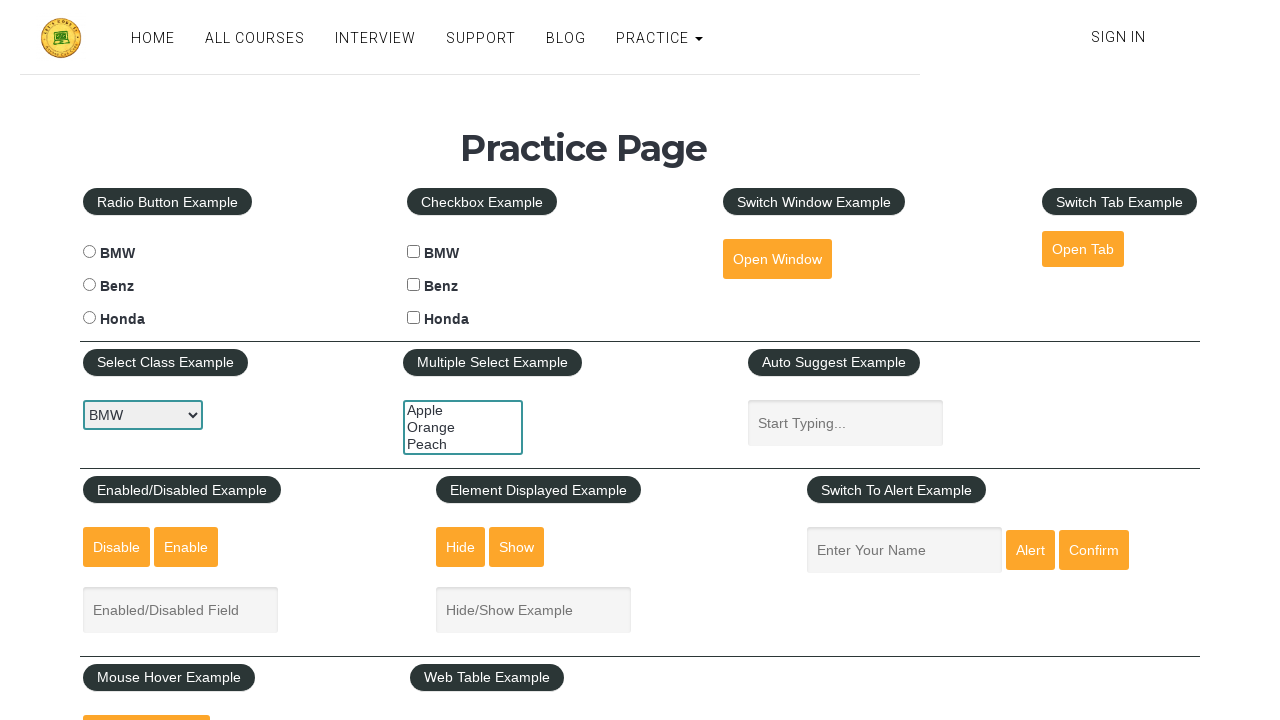

Scrolled hover button into view
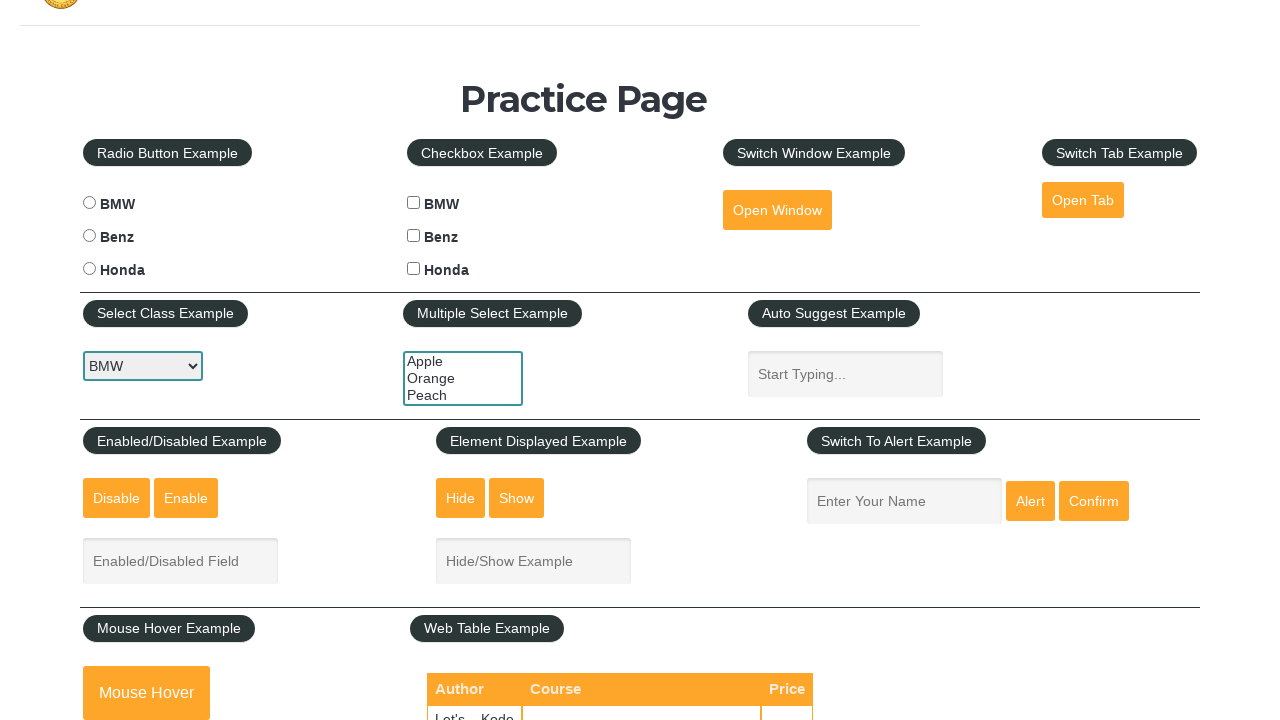

Hovered over the menu button
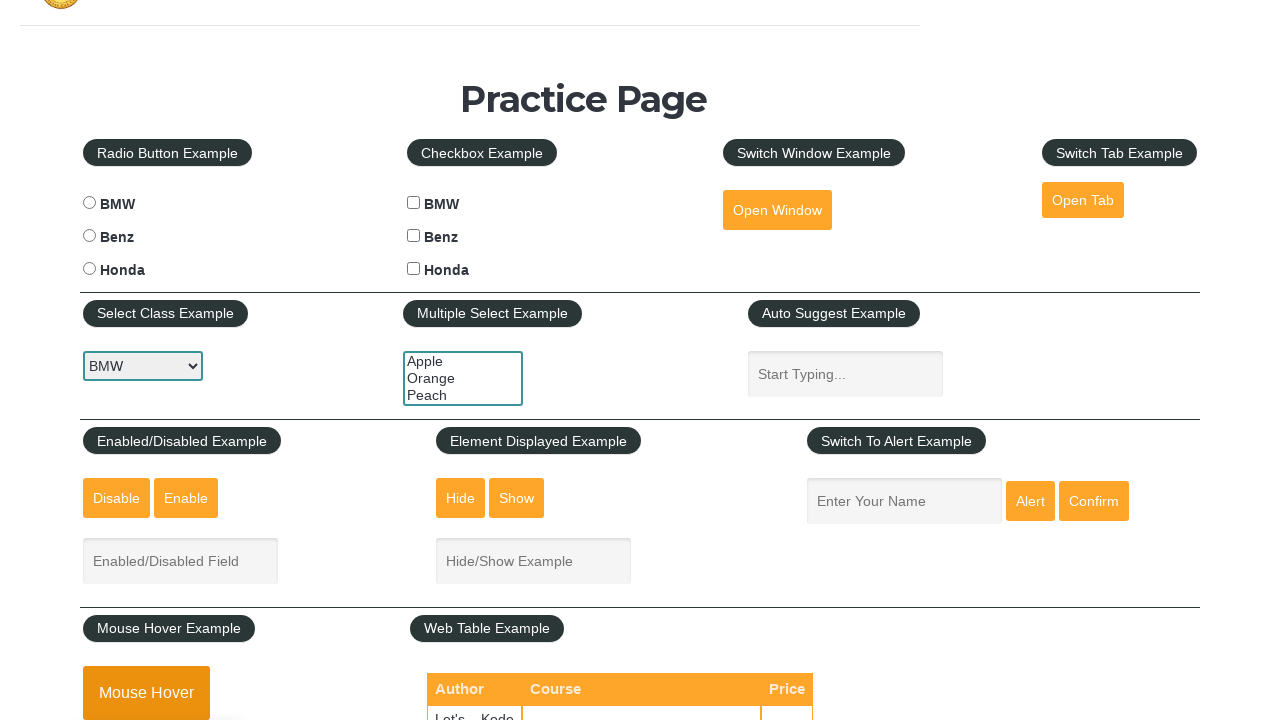

Sub-menu items became visible after hover
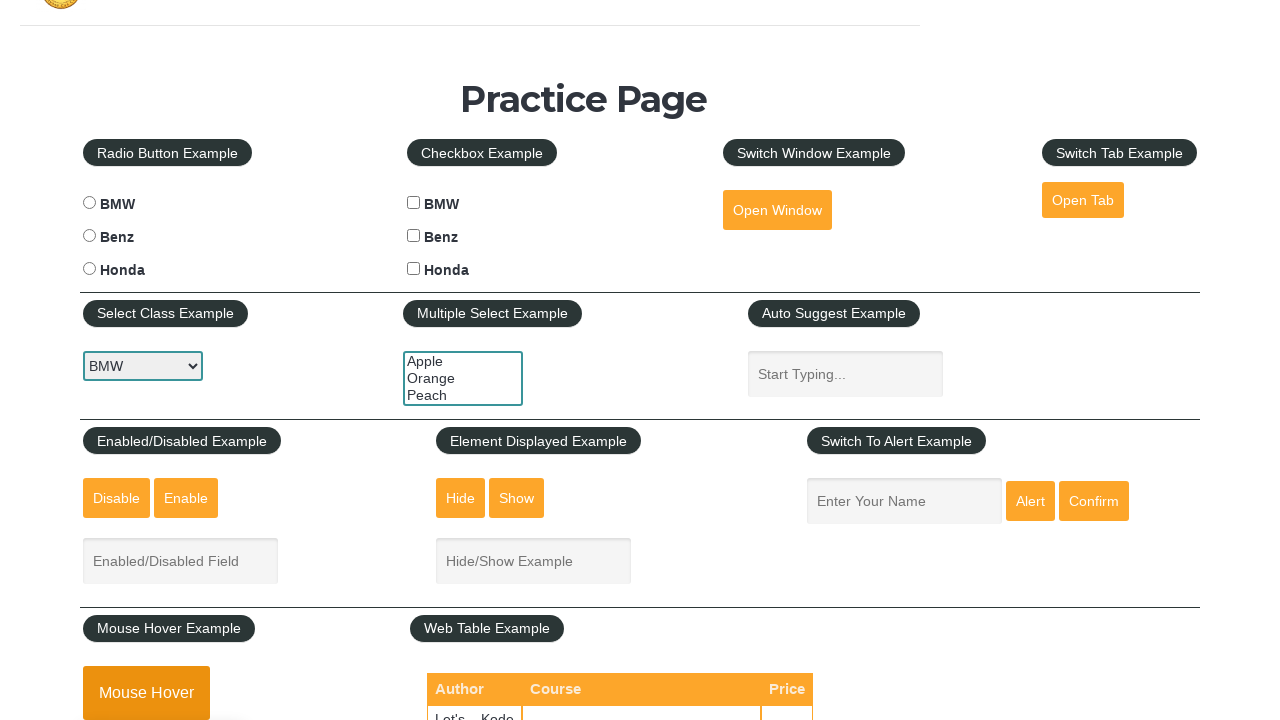

Located Top and Reload sub-menu items
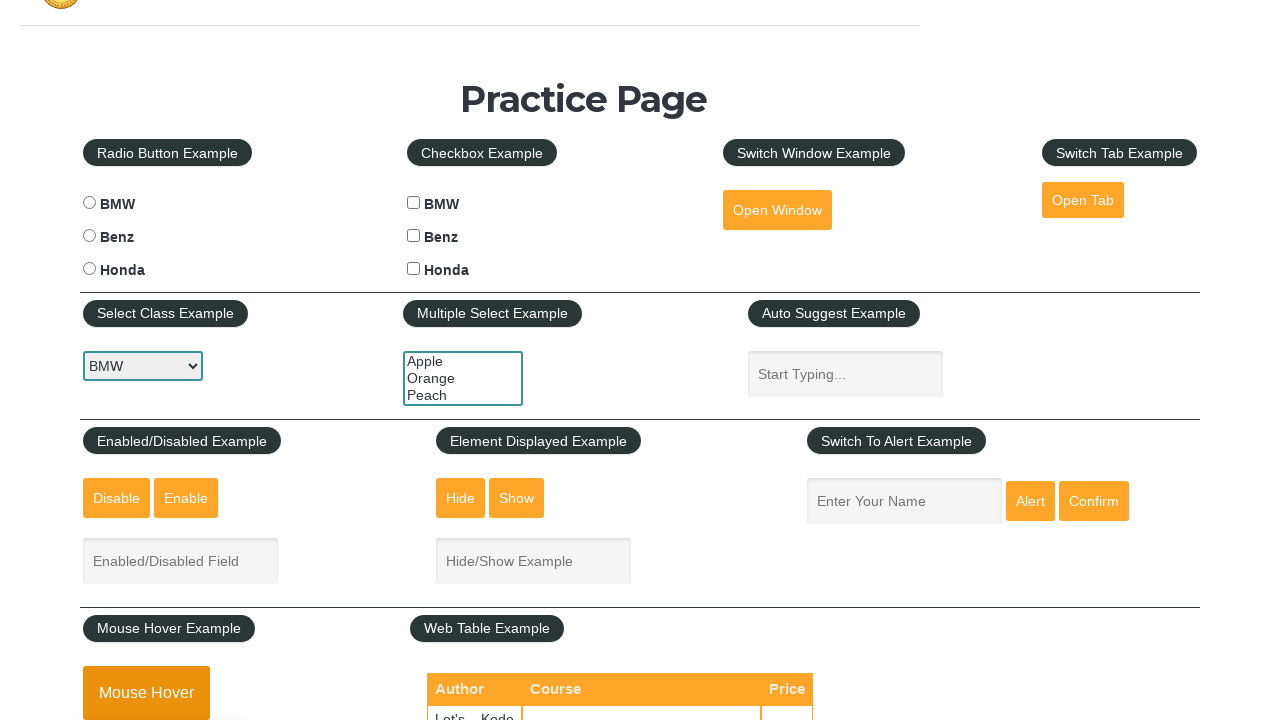

Verified Top sub-menu item is visible
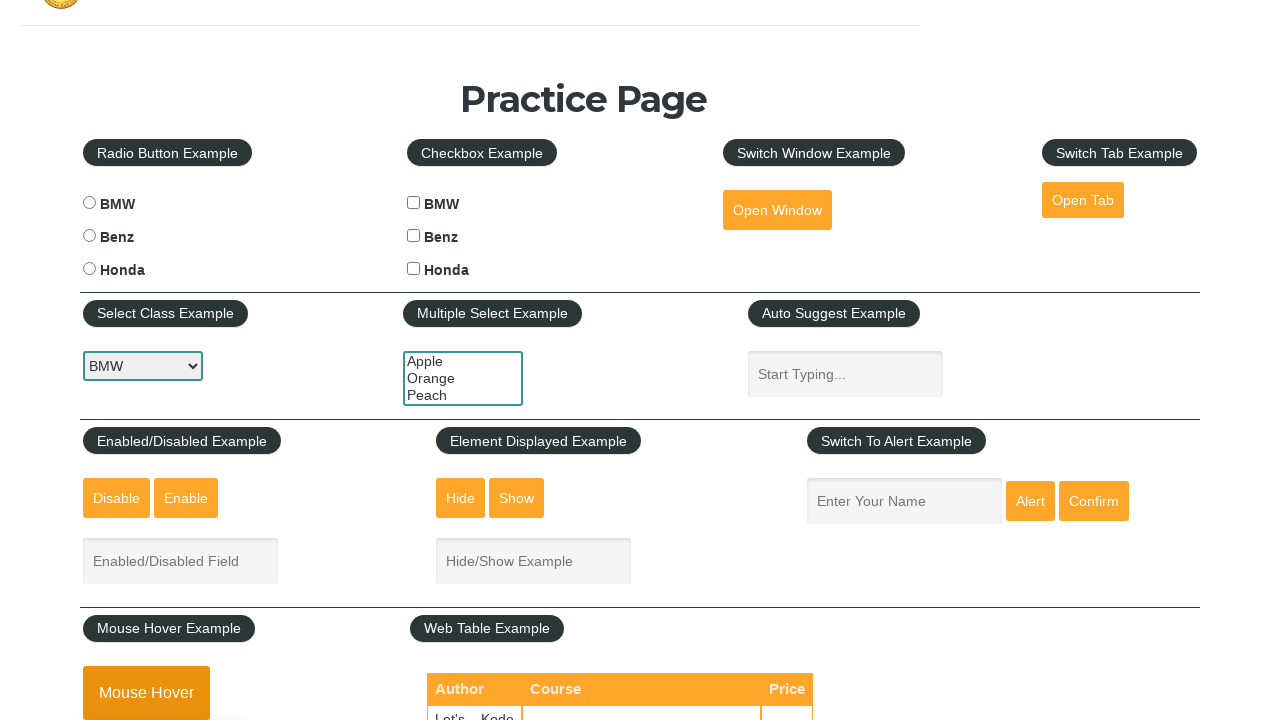

Verified Reload sub-menu item is visible
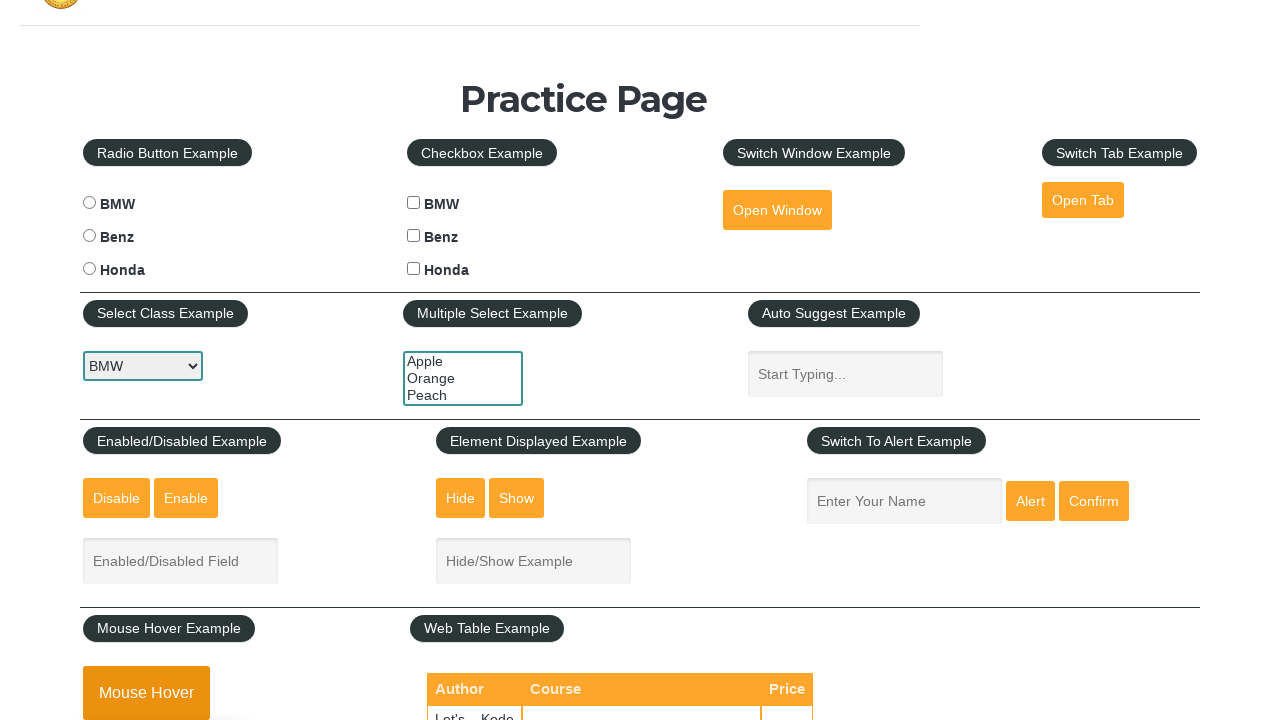

Verified Top sub-menu item has correct text content
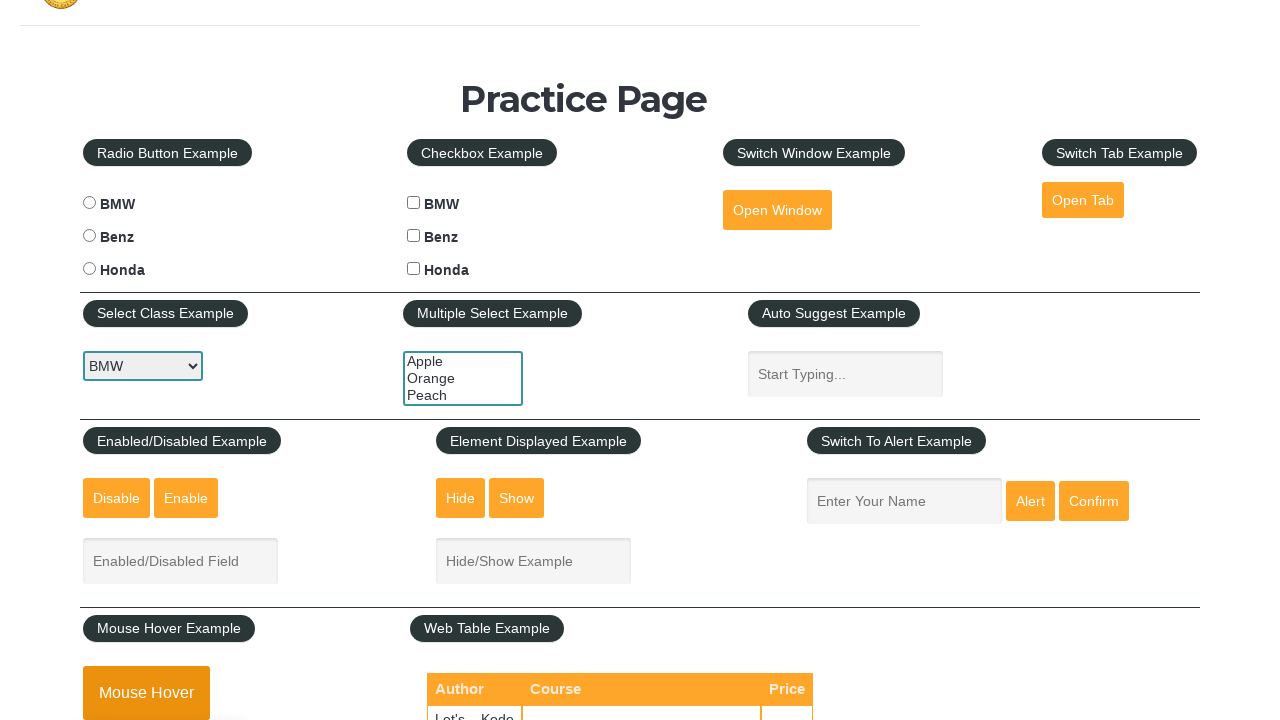

Verified Reload sub-menu item has correct text content
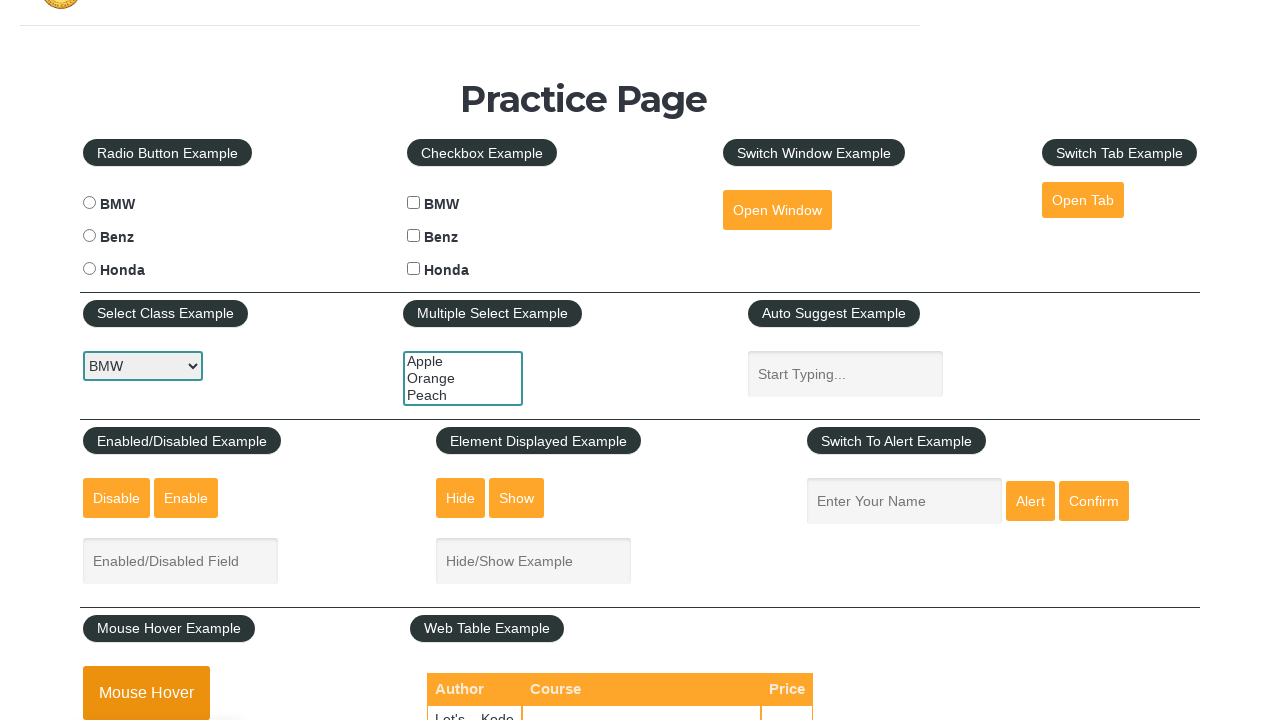

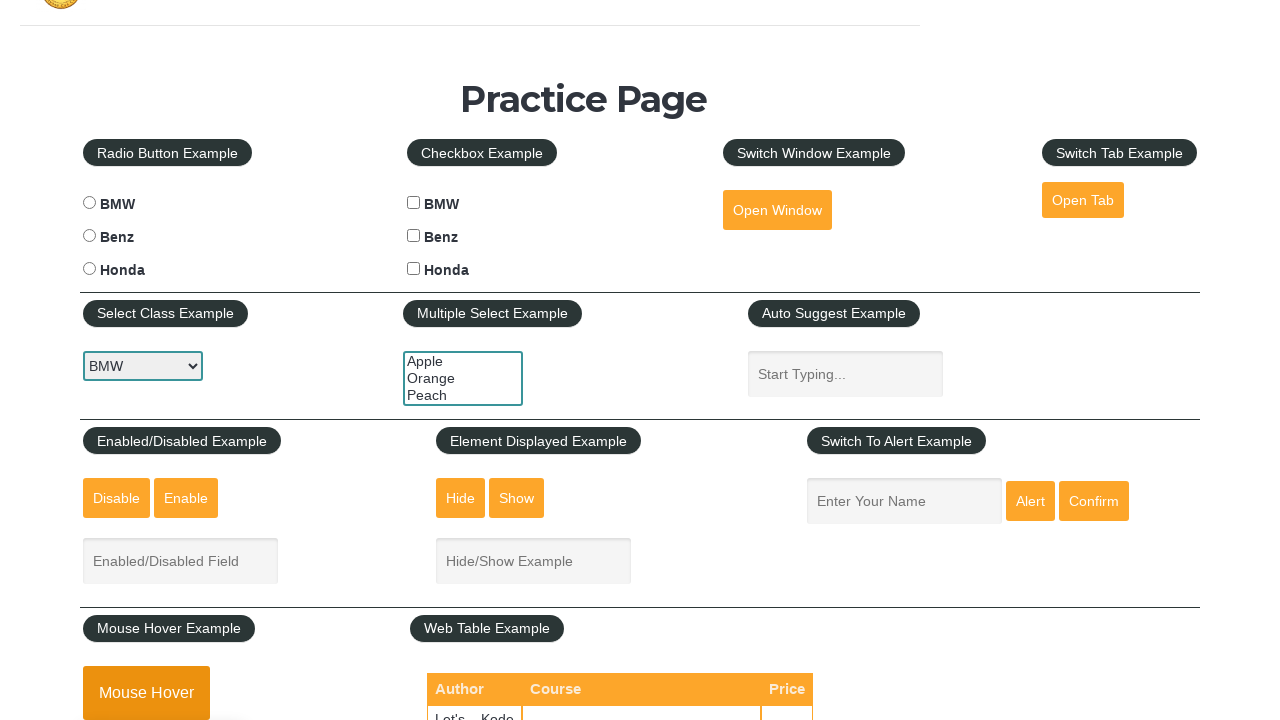